Navigates to an Angular practice page and scrolls down the page using JavaScript execution

Starting URL: https://rahulshettyacademy.com/angularpractice/

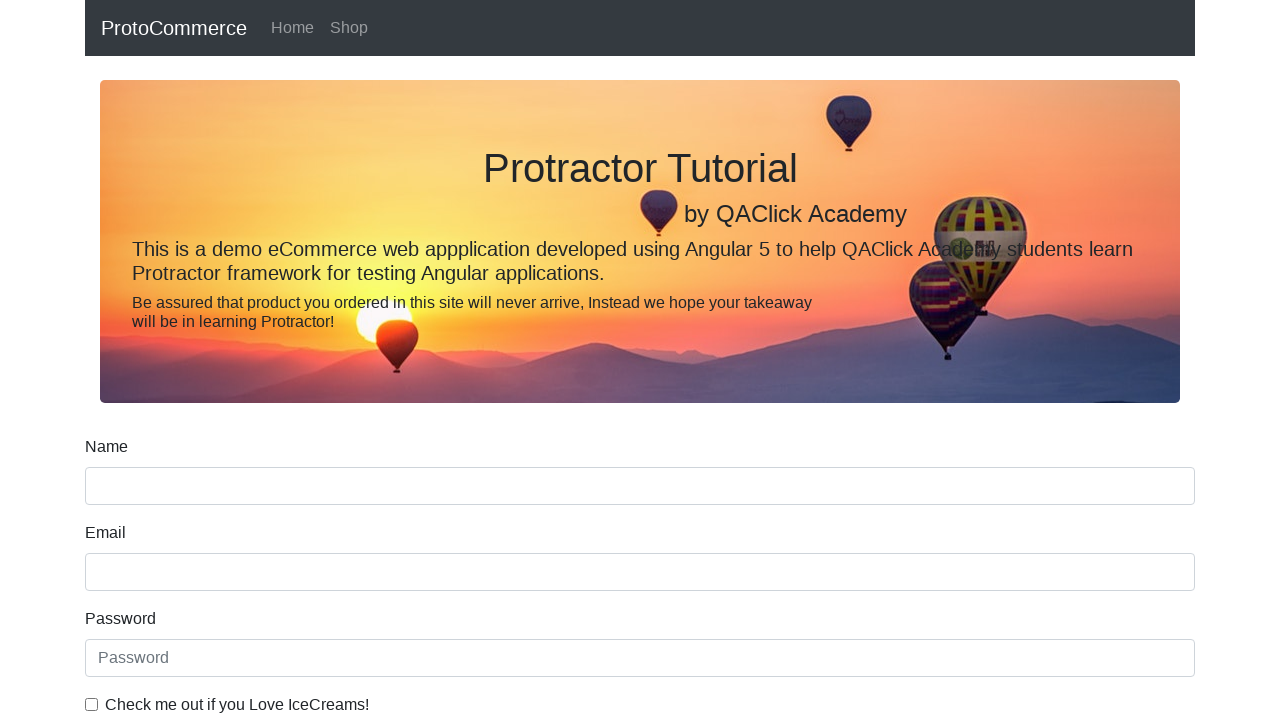

Scrolled down the page using JavaScript to position (500, 500)
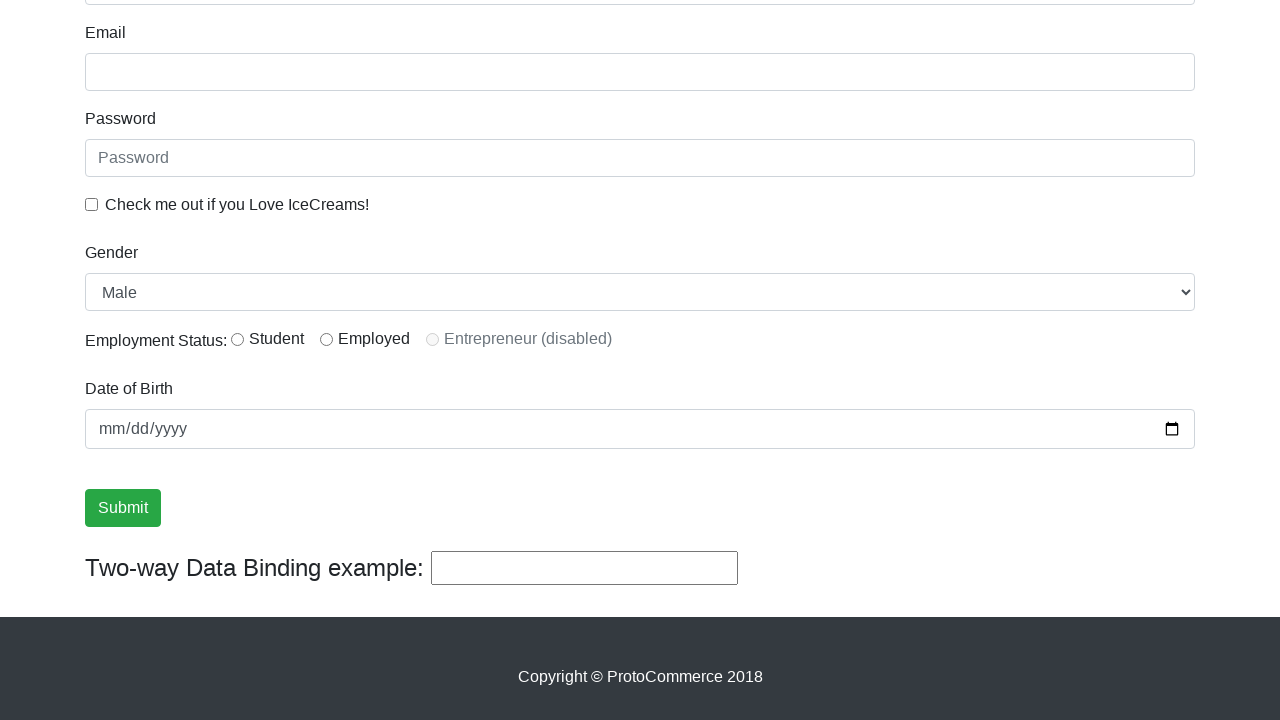

Waited 3 seconds for scroll animation to complete
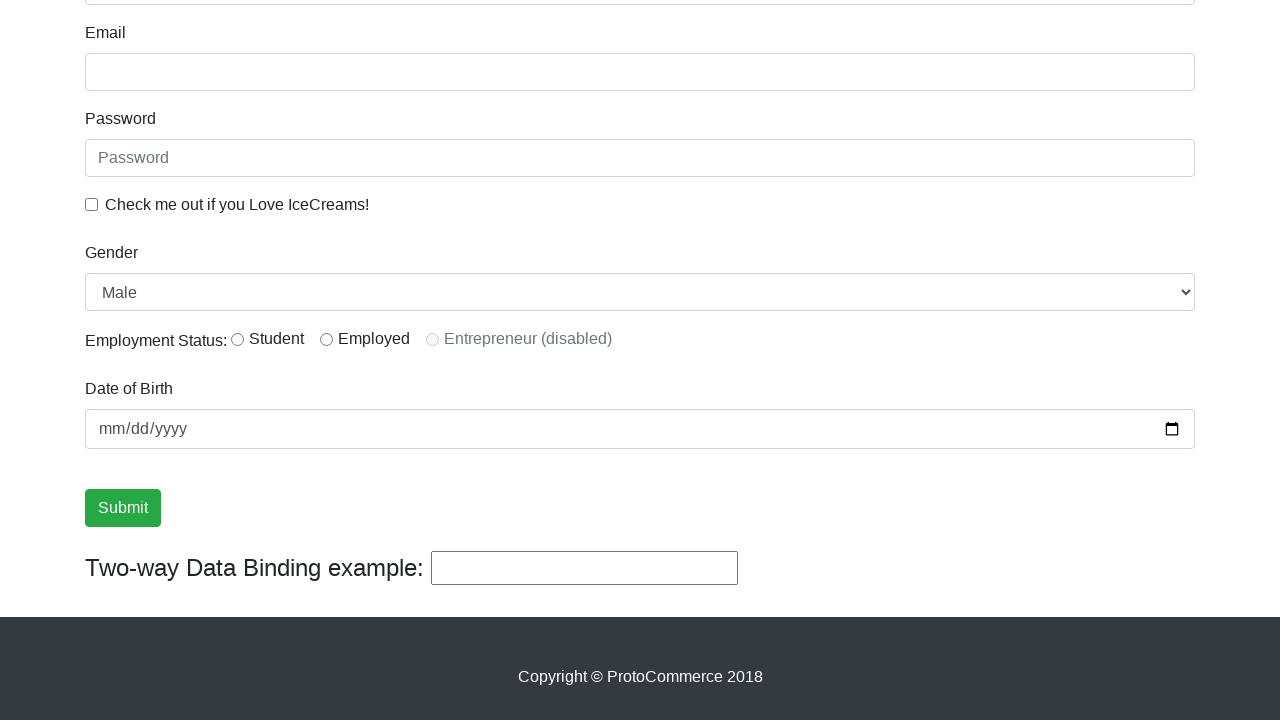

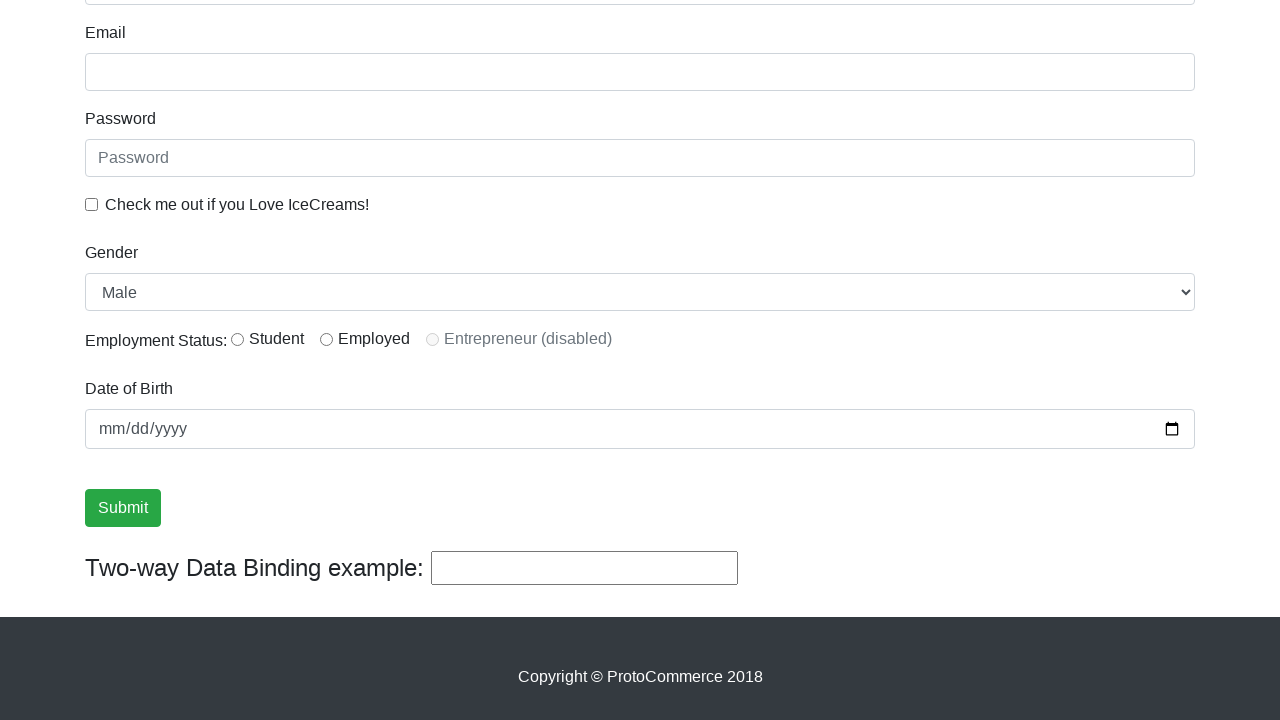